Tests the selectable list functionality by clicking a random label, then clicking all active labels to deselect them, demonstrating selection/deselection behavior

Starting URL: https://demoqa.com/selectable

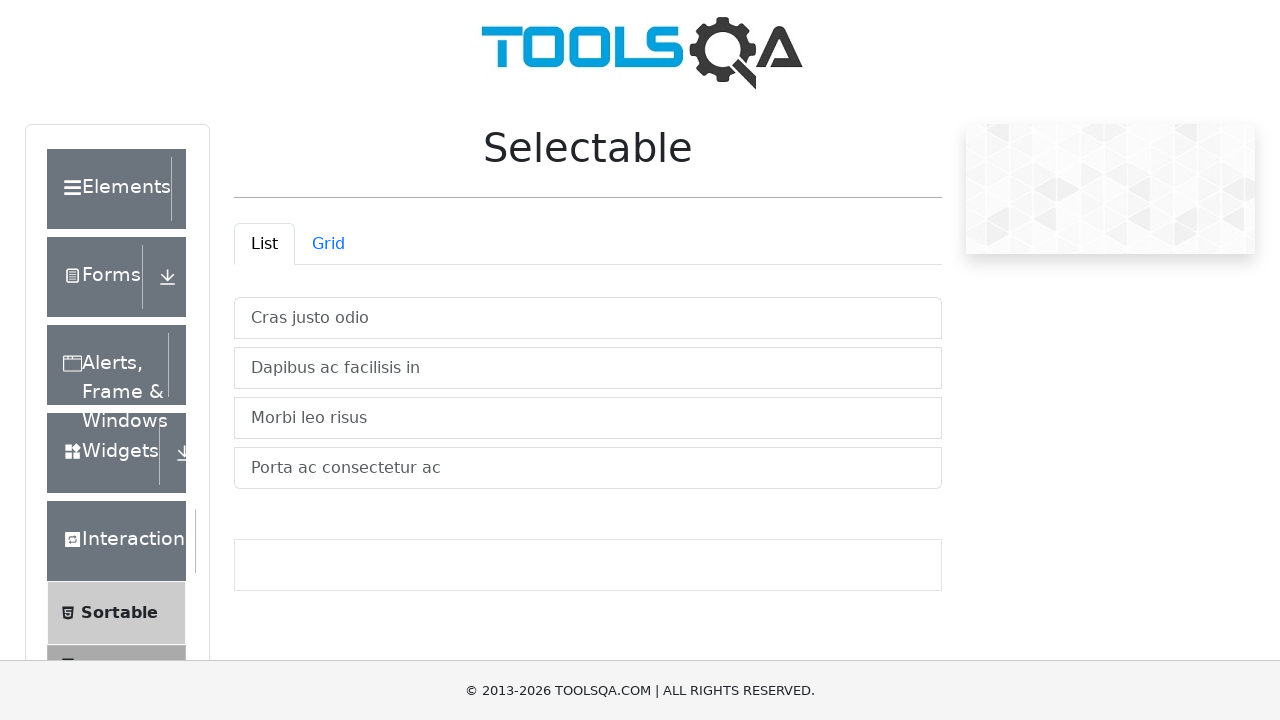

Waited for selectable labels to be visible
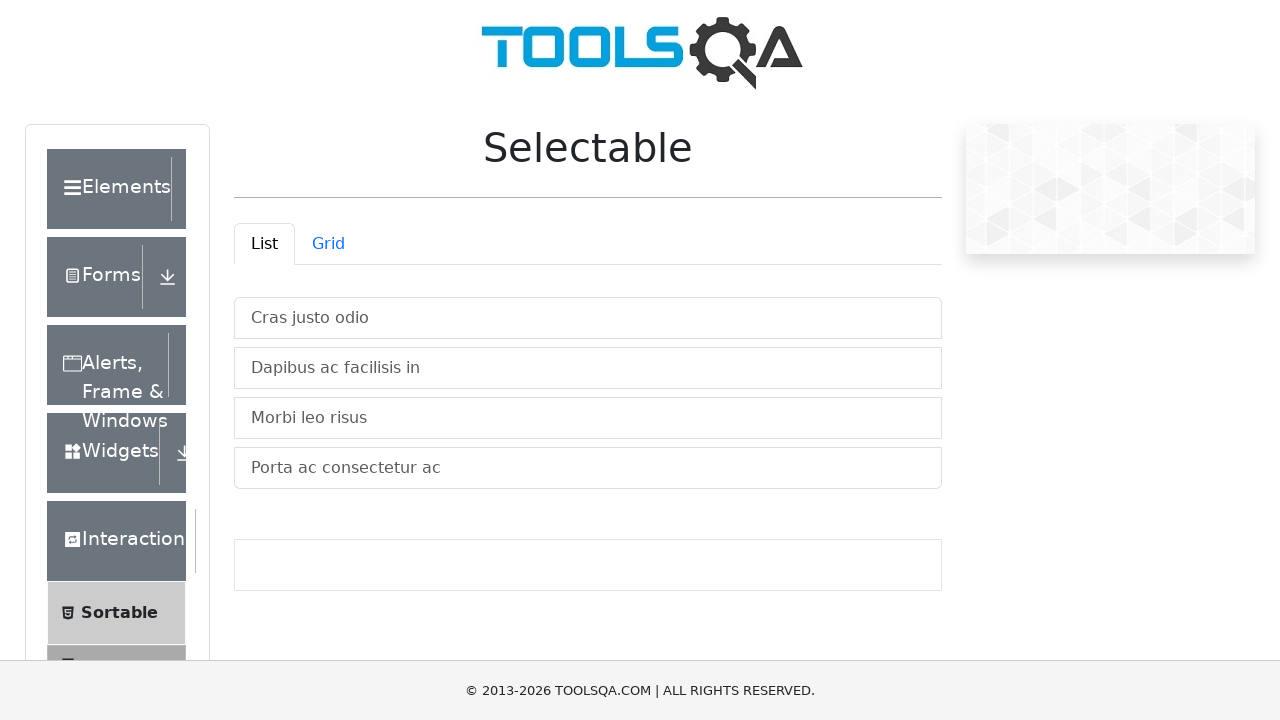

Located all selectable labels in the list
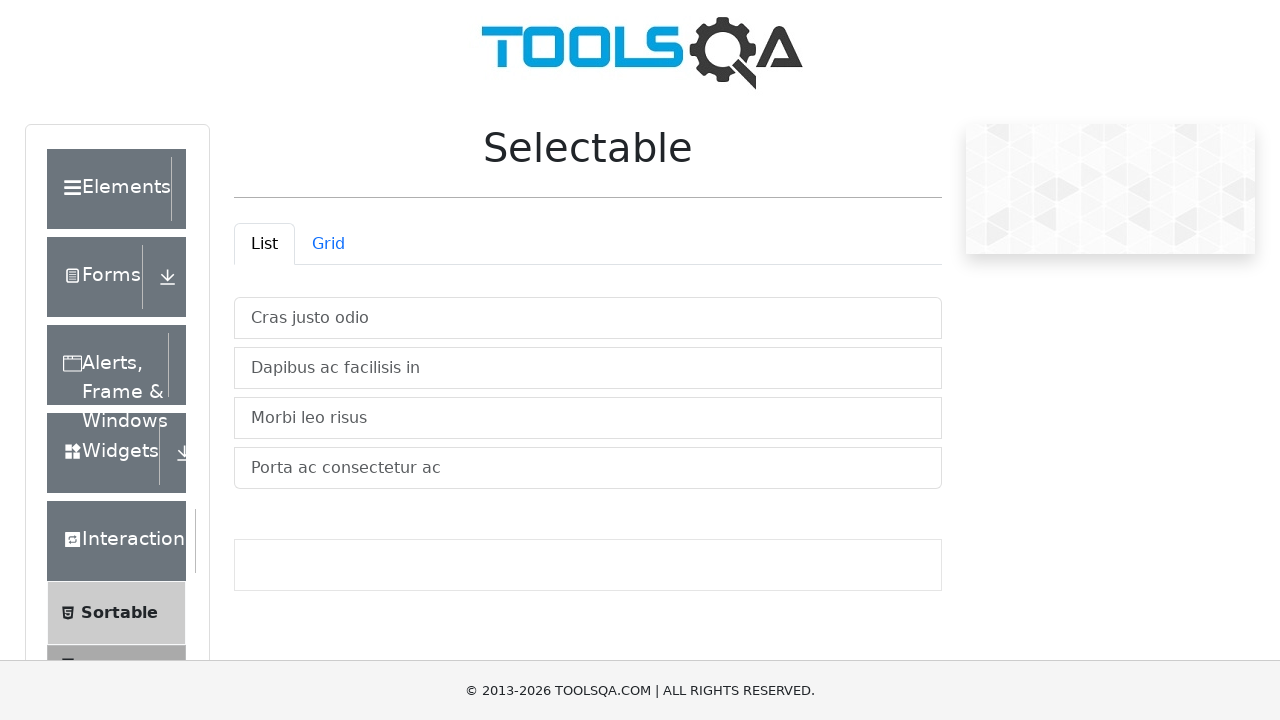

Clicked the label at index 2 to select it at (588, 418) on #verticalListContainer li >> nth=2
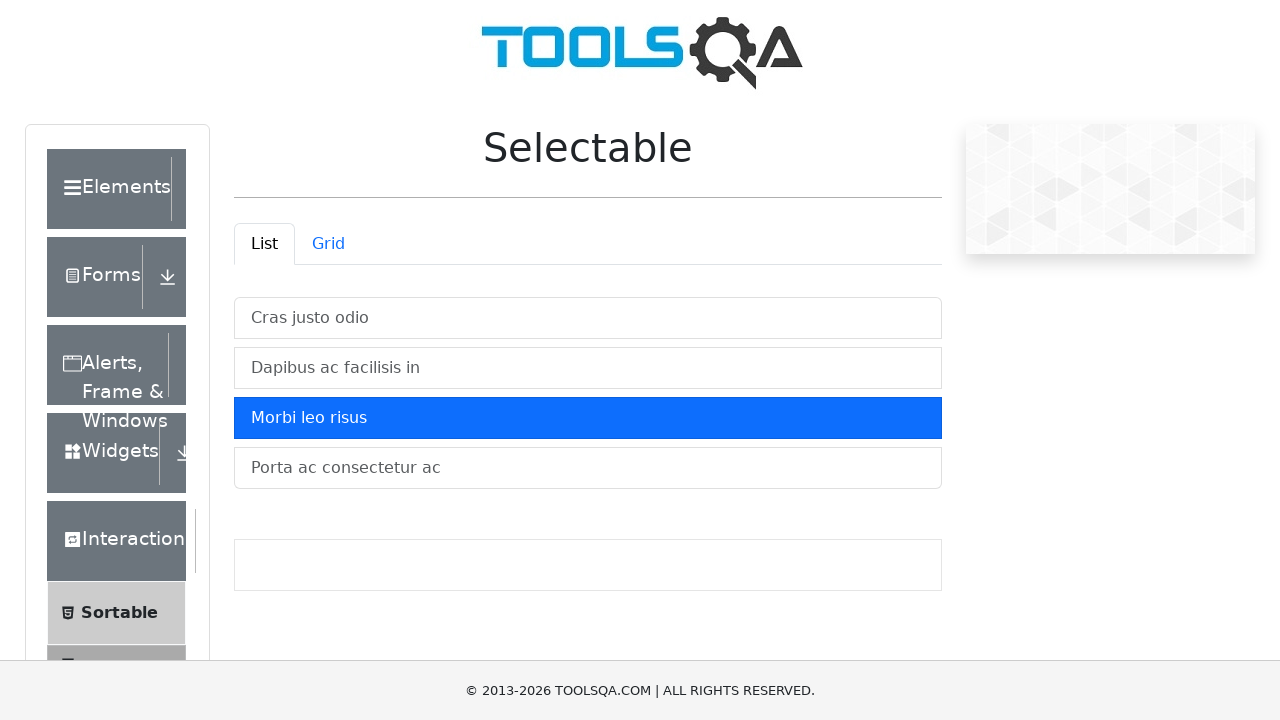

Located all active labels for deselection
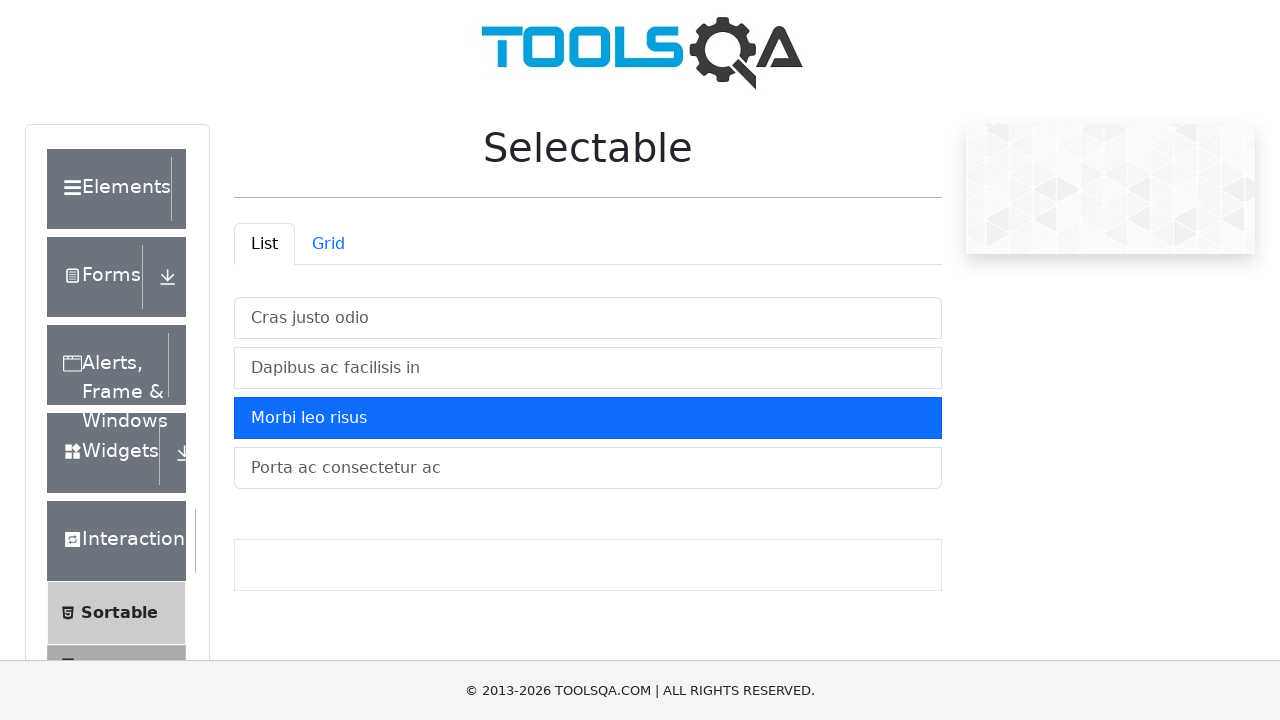

Clicked active label 1 to deselect it at (588, 418) on #verticalListContainer li.active >> nth=0
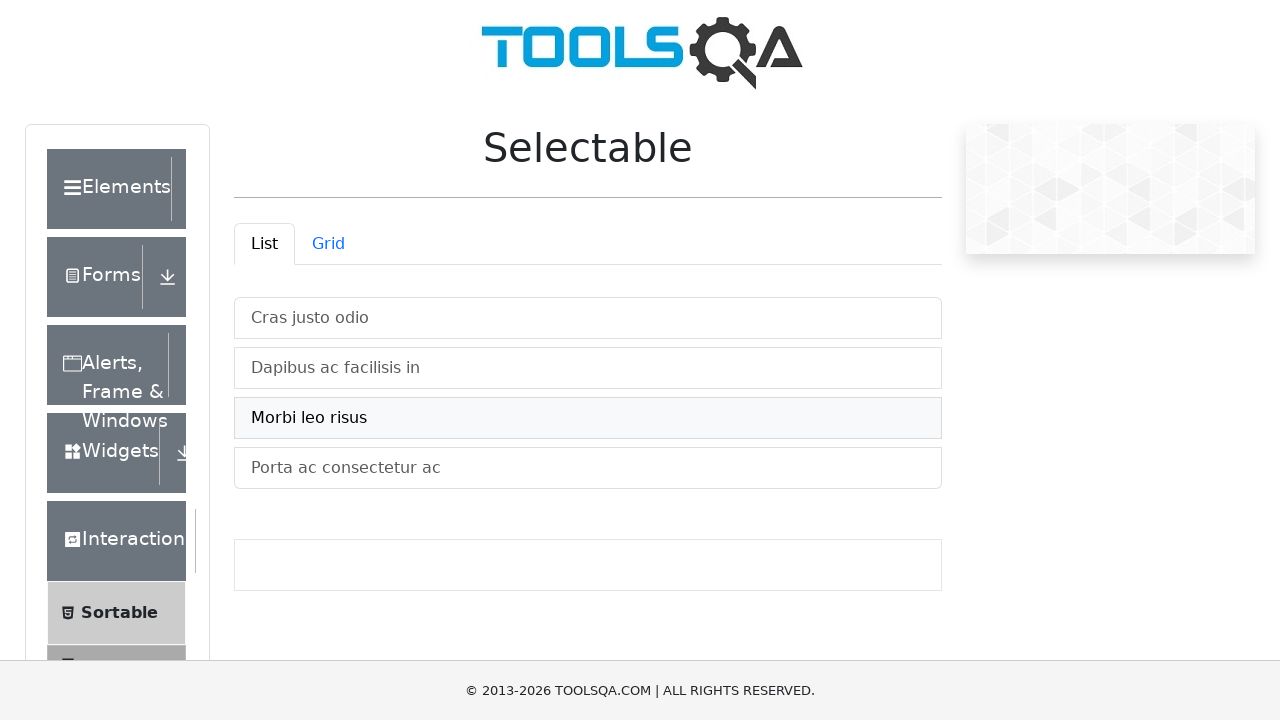

Verified that selectable labels are still present
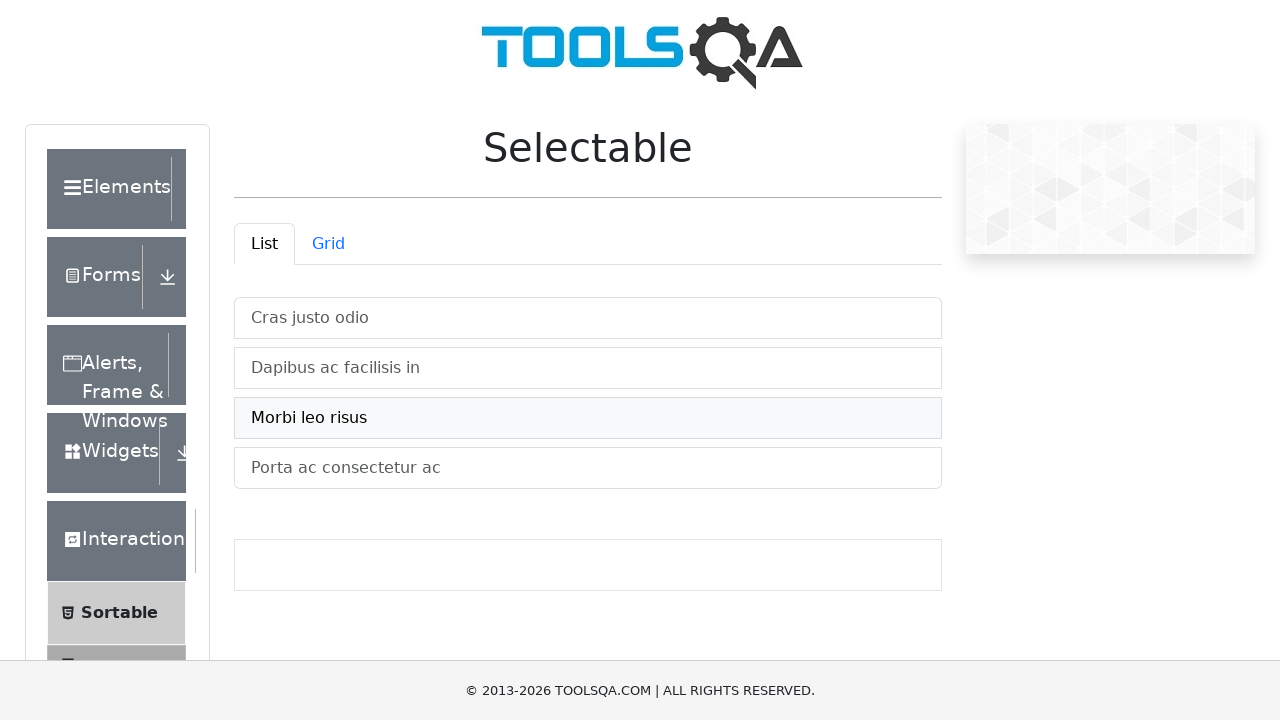

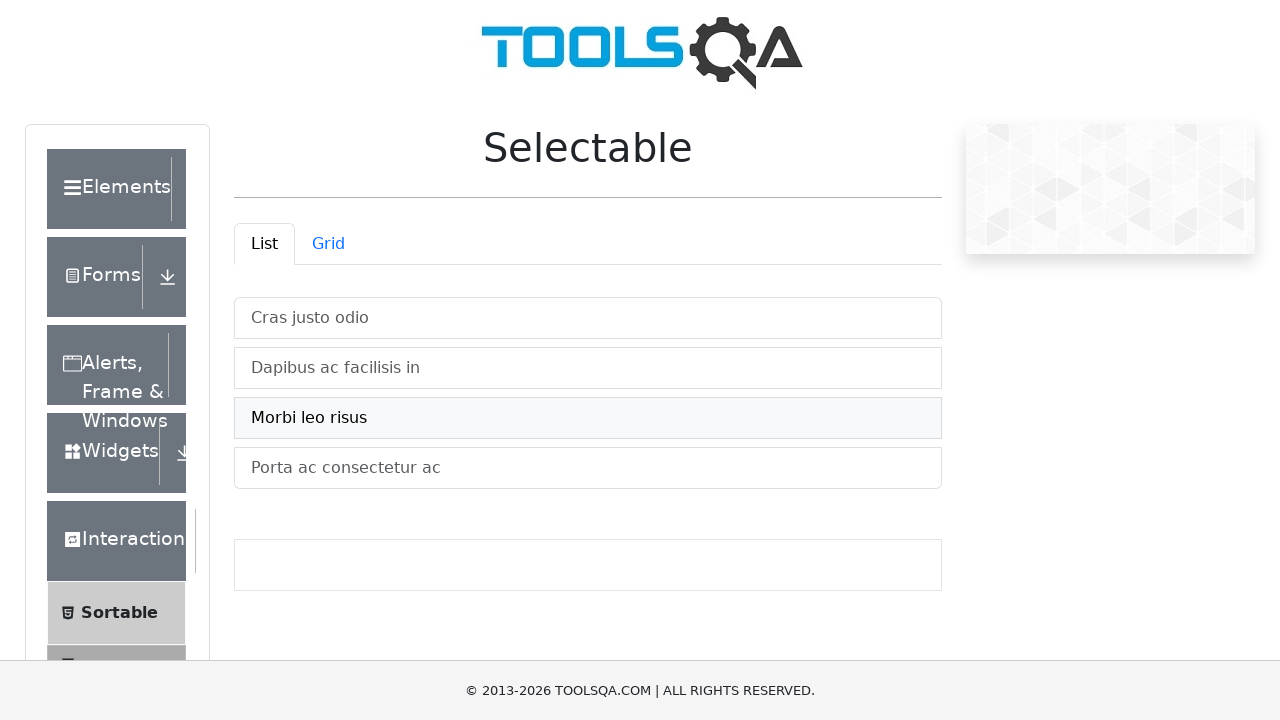